Tests the search functionality on remotecontrols.com by entering a search term and submitting the search form, then verifying search results load.

Starting URL: http://www.remotecontrols.com/

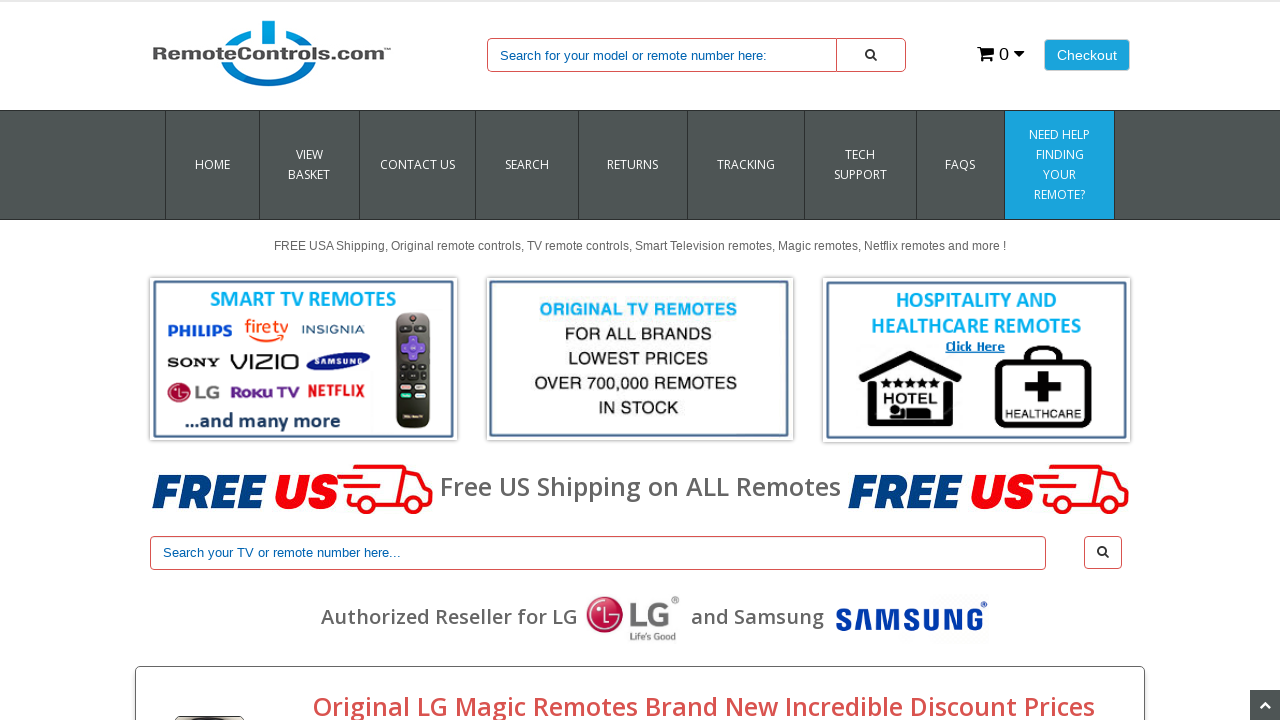

Filled search box with 'Remote' on #search
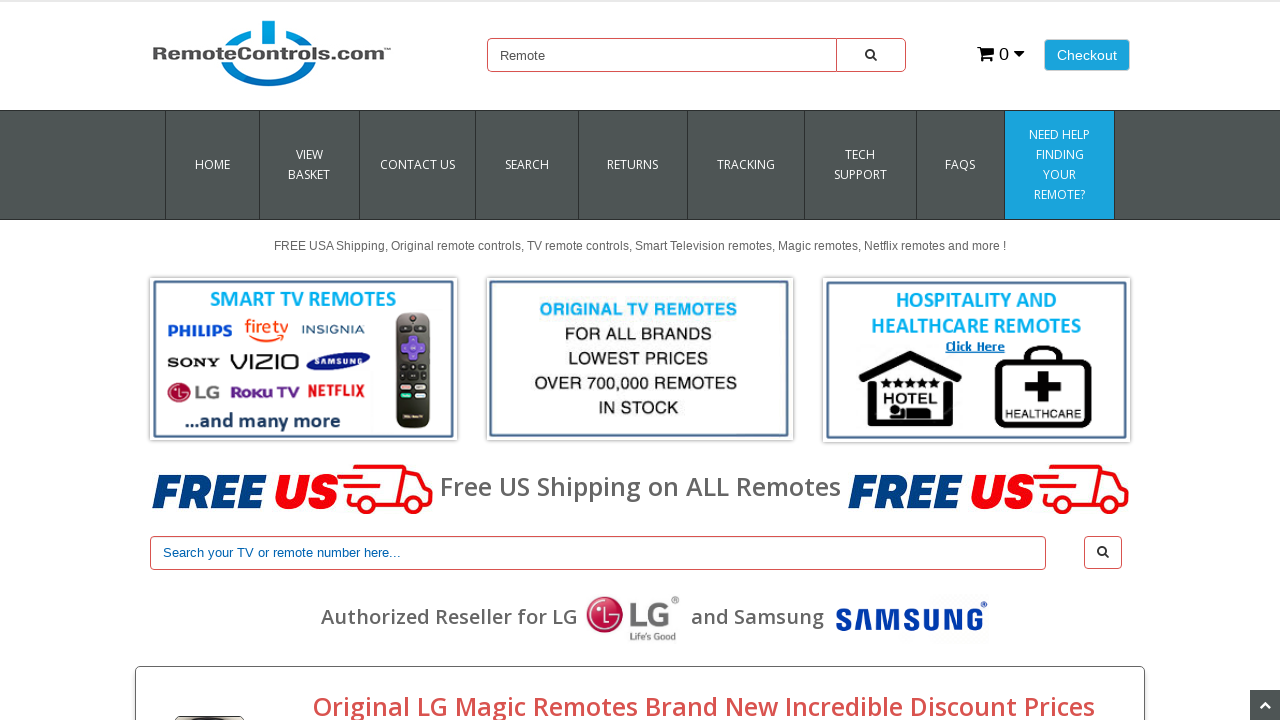

Clicked search submit button at (871, 55) on header form button
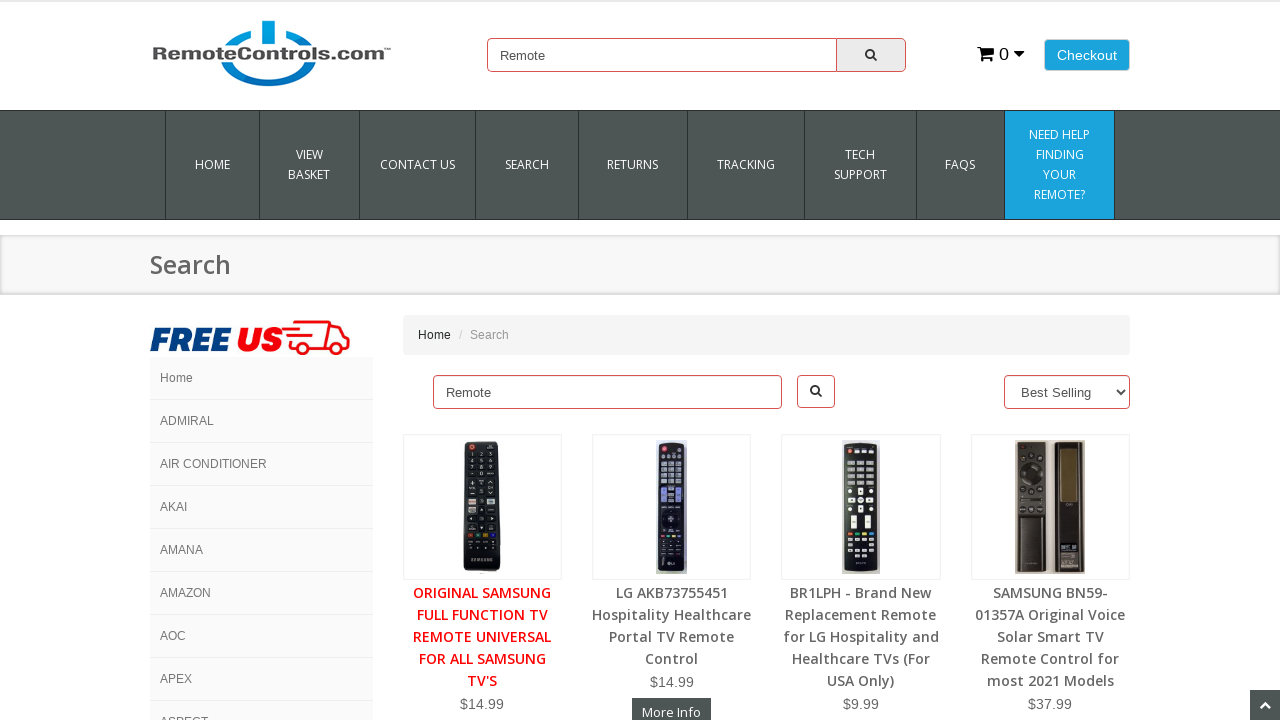

Search results loaded successfully
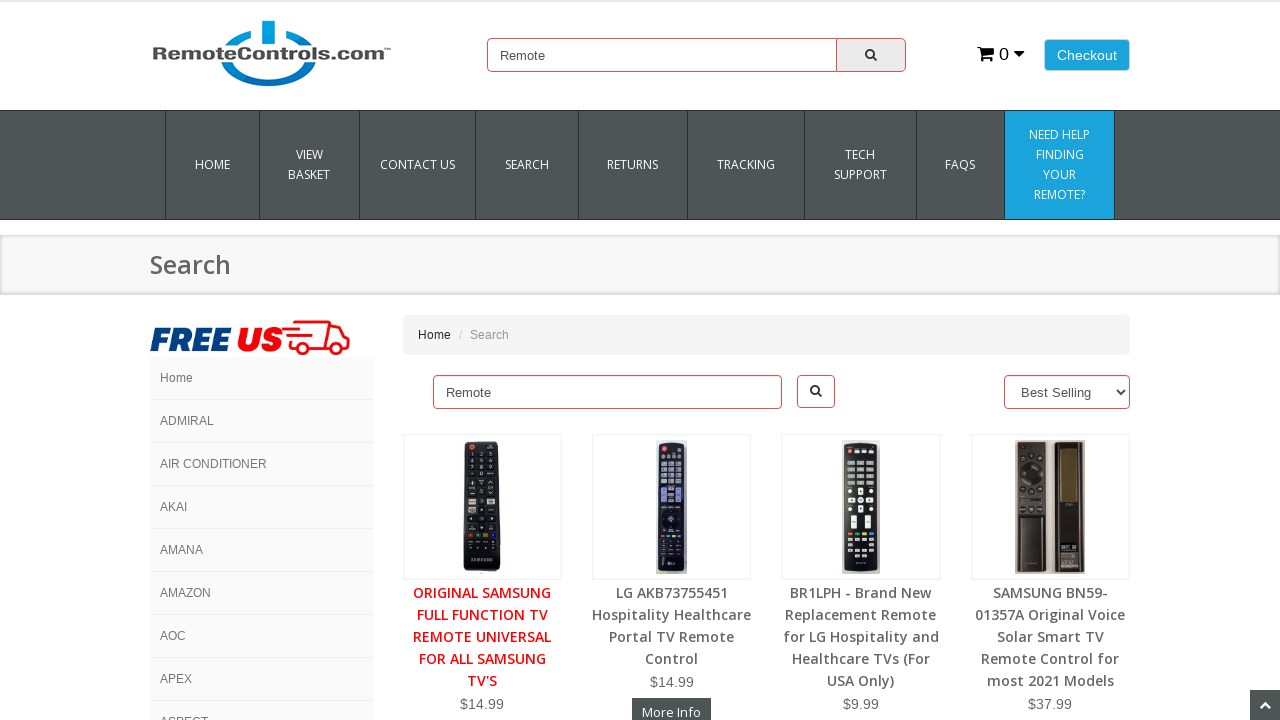

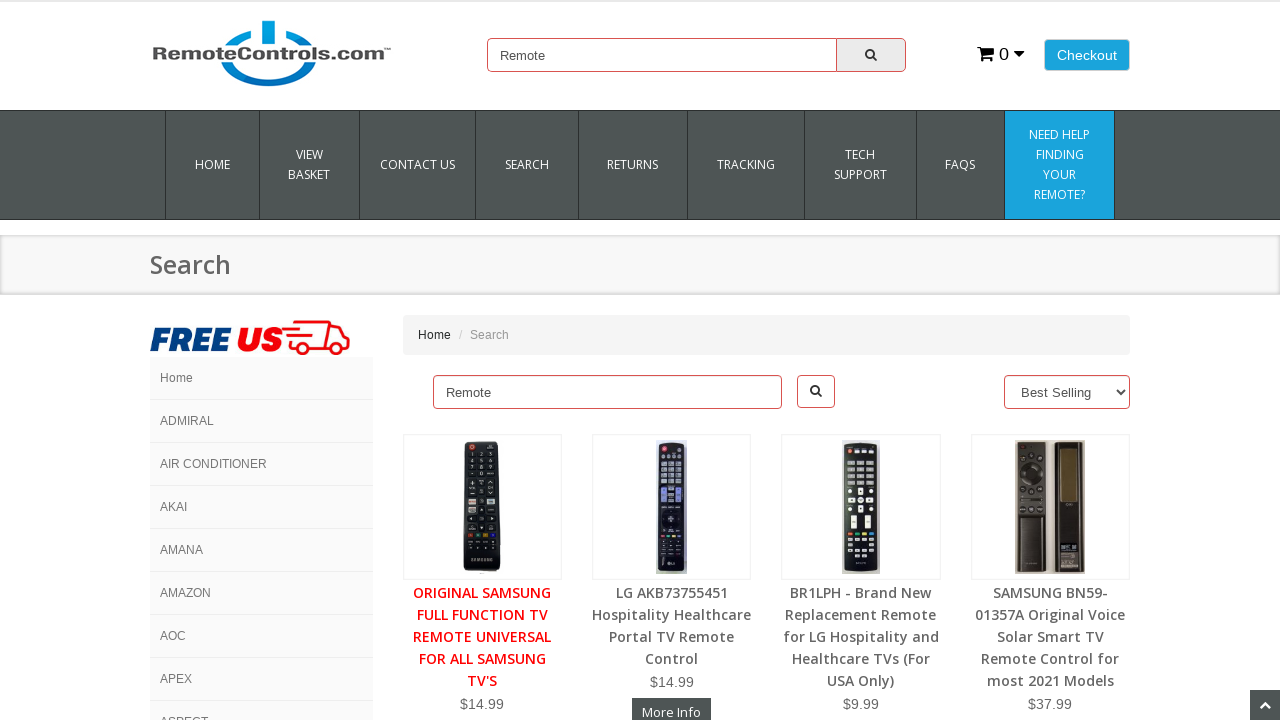